Tests window handling functionality by clicking a link that opens a new window, switching to the new window to read its content, closing it, and verifying the original window's content

Starting URL: https://the-internet.herokuapp.com/windows

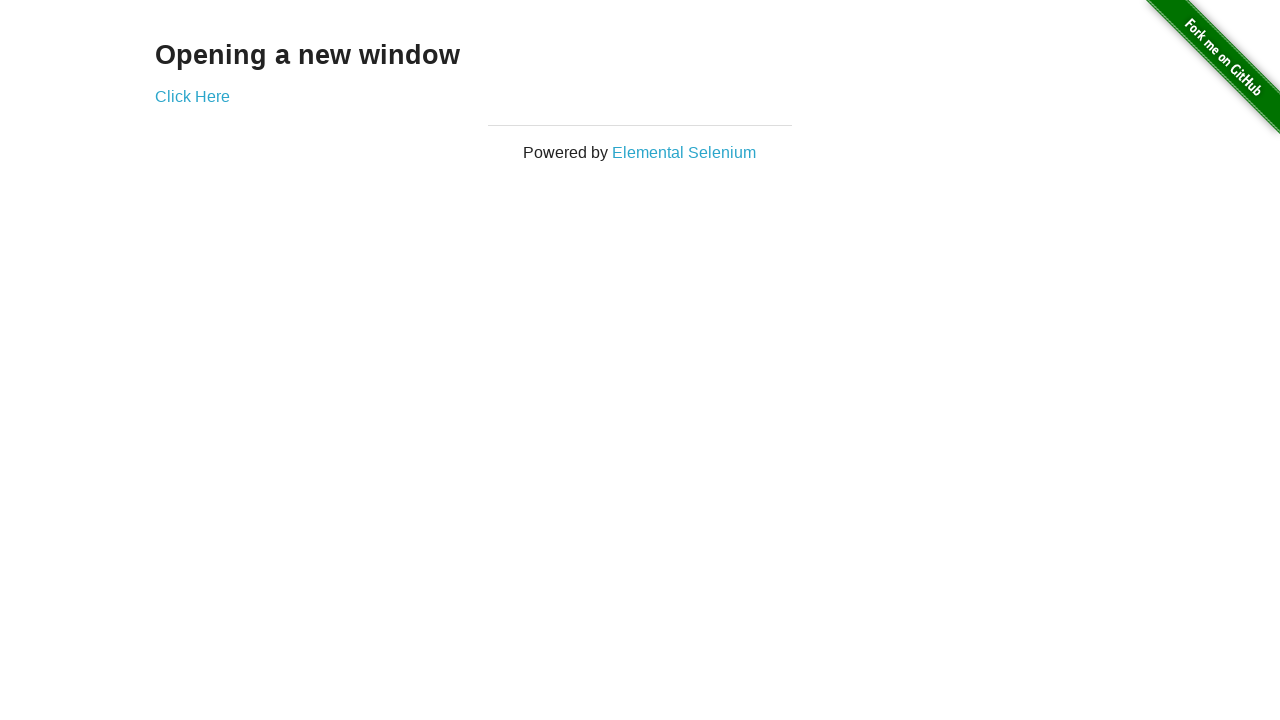

Clicked 'Click Here' link to open new window at (192, 96) on text=Click Here
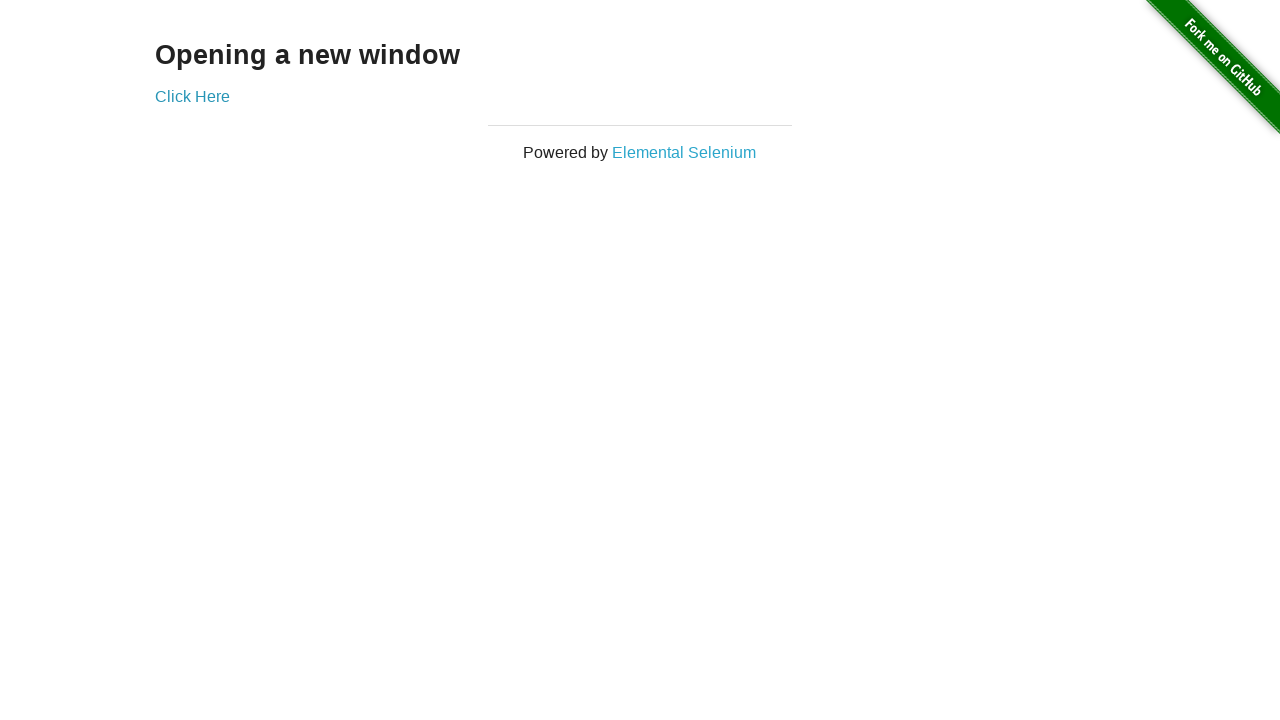

Captured new window/page reference
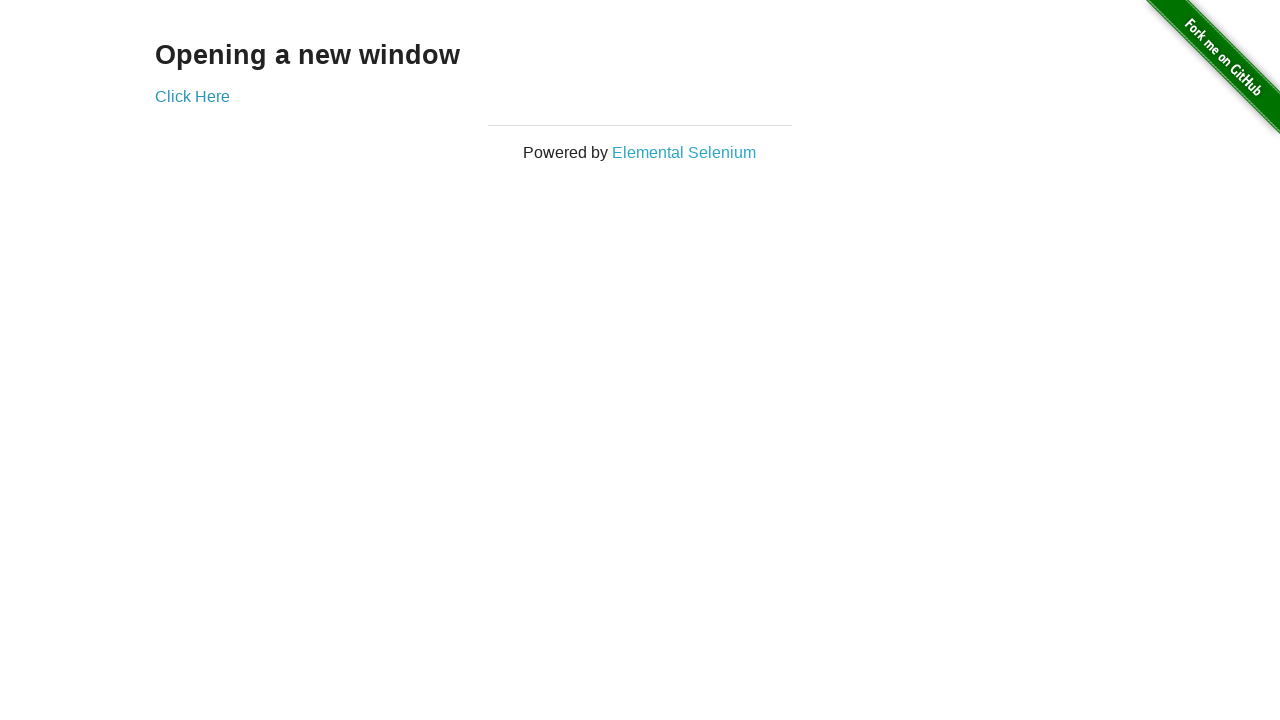

New page loaded and h3 element found
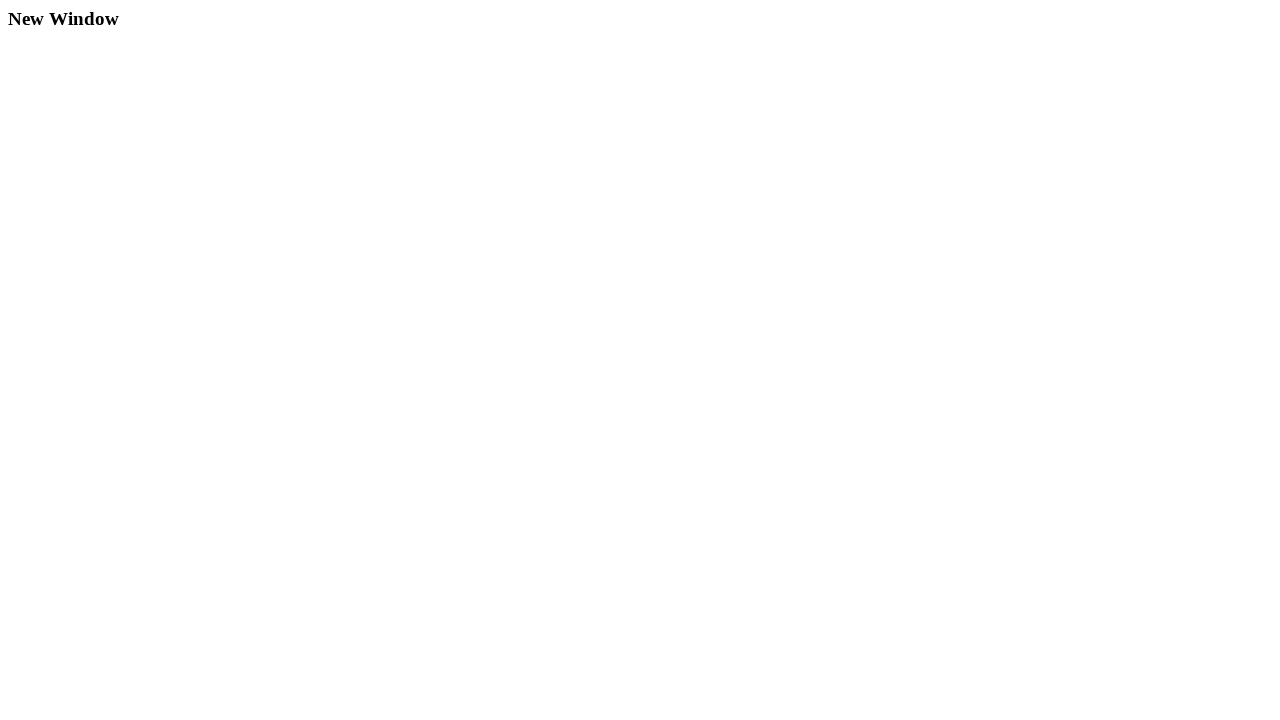

Retrieved h3 text from new page: 'New Window'
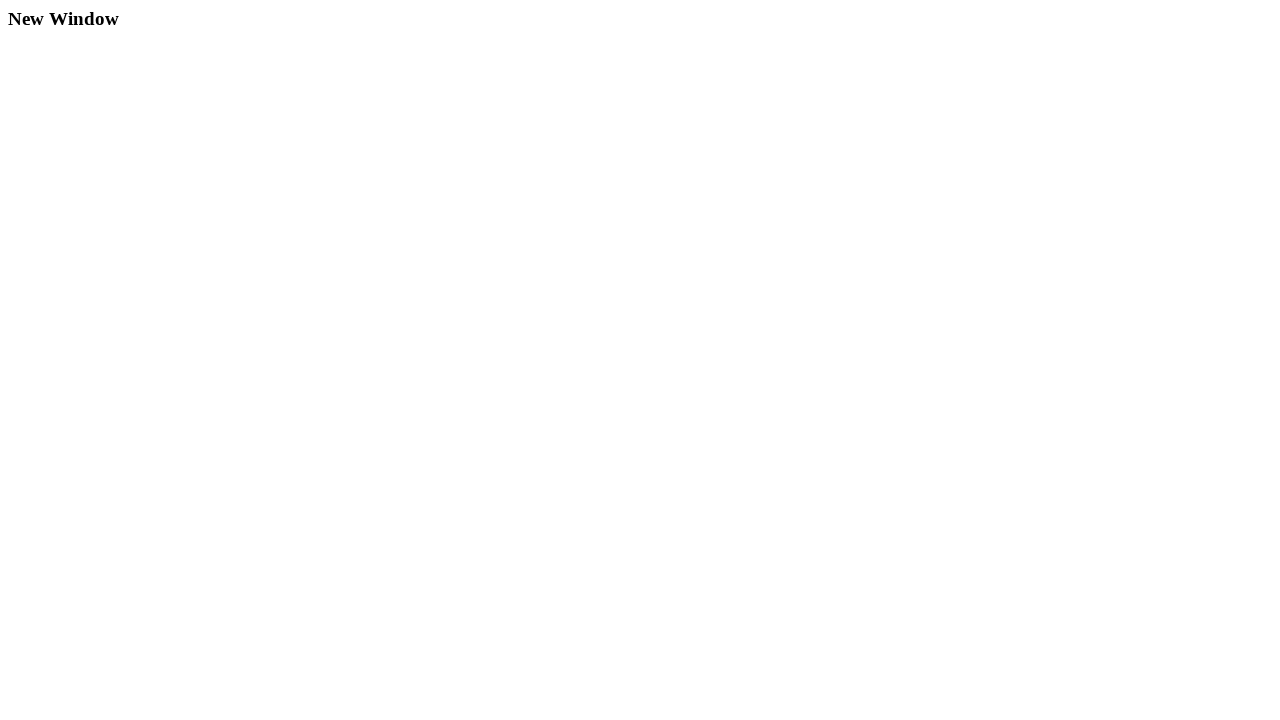

Closed the new window
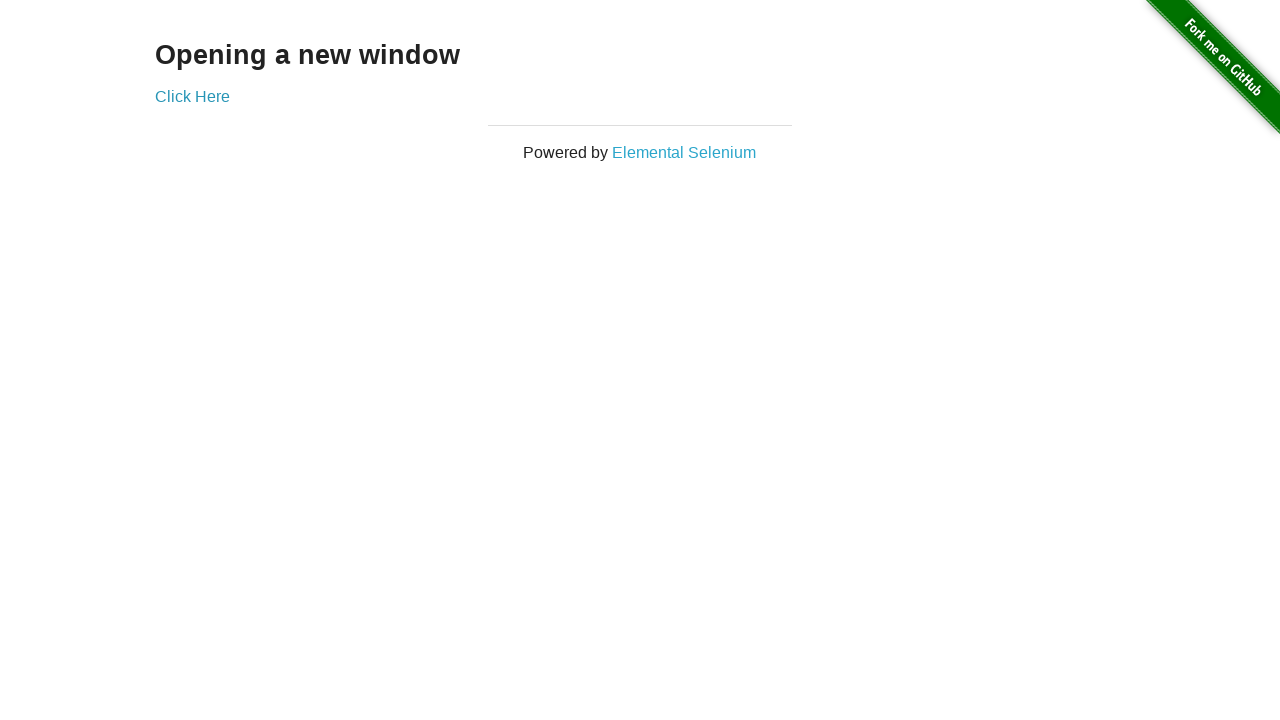

Verified original window still contains 'Opening a new window' heading
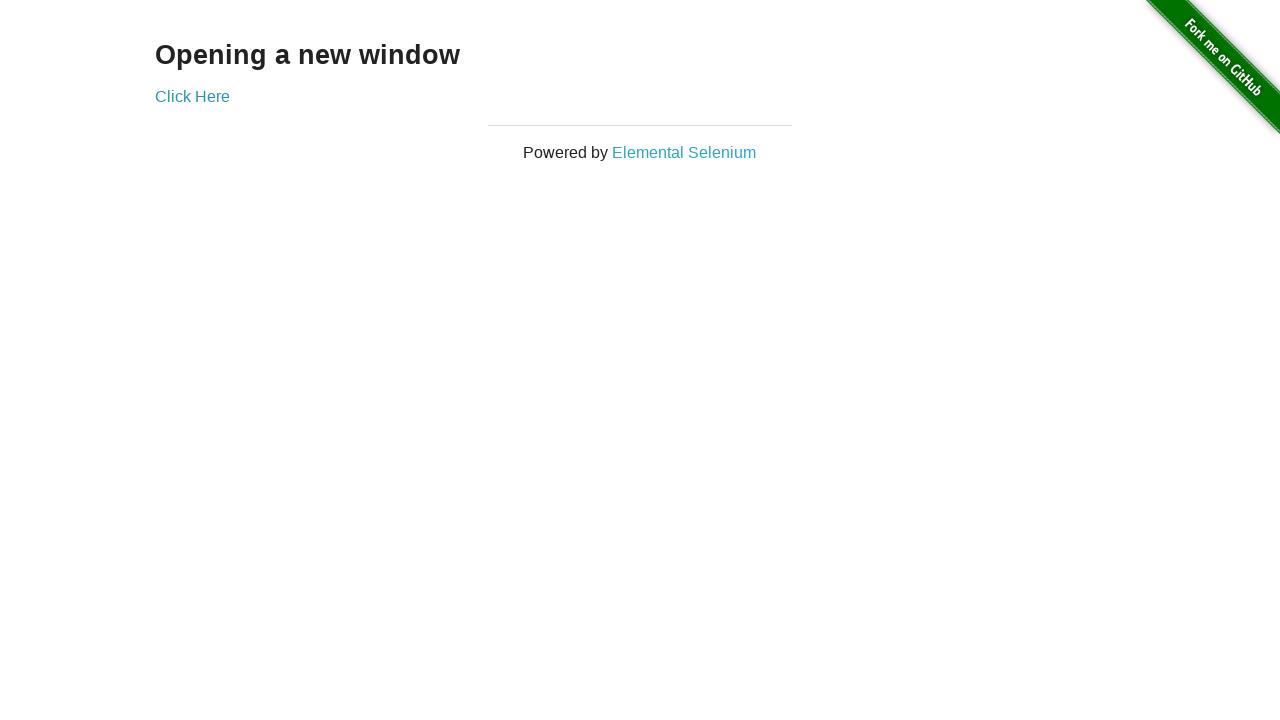

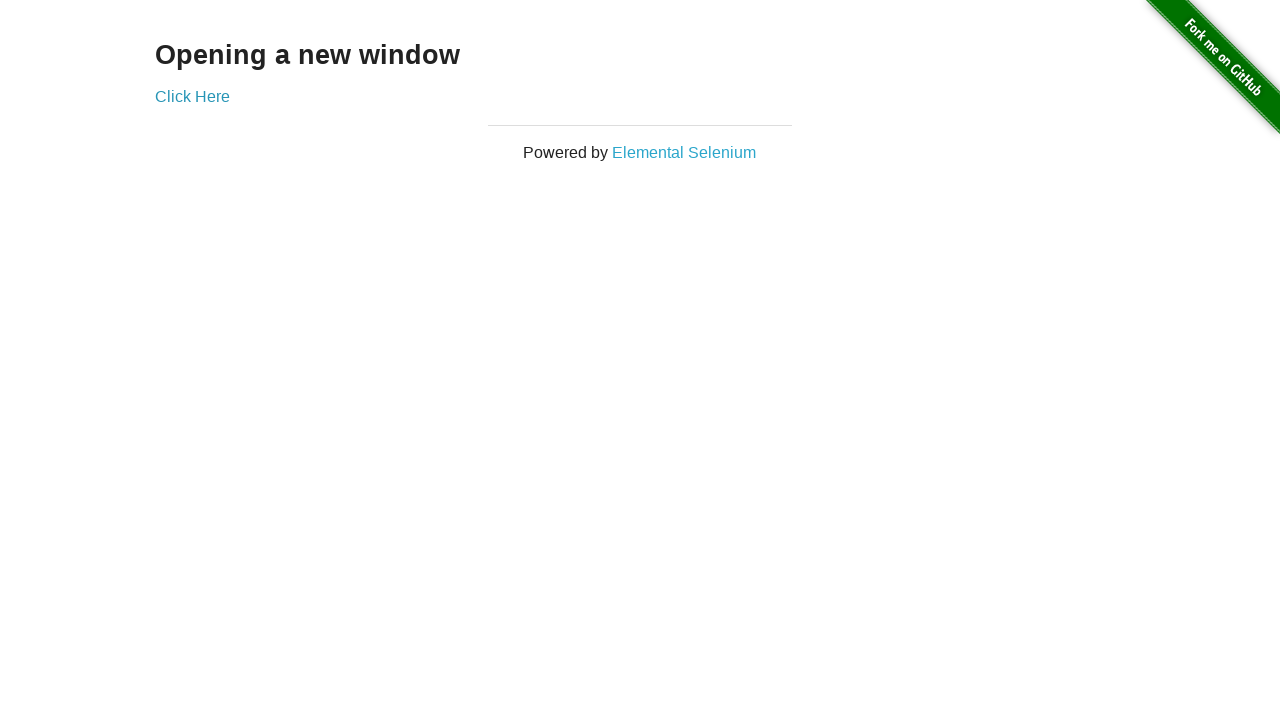